Navigates to the jQuery UI website and maximizes the browser window to verify the page loads successfully.

Starting URL: https://www.jqueryui.com

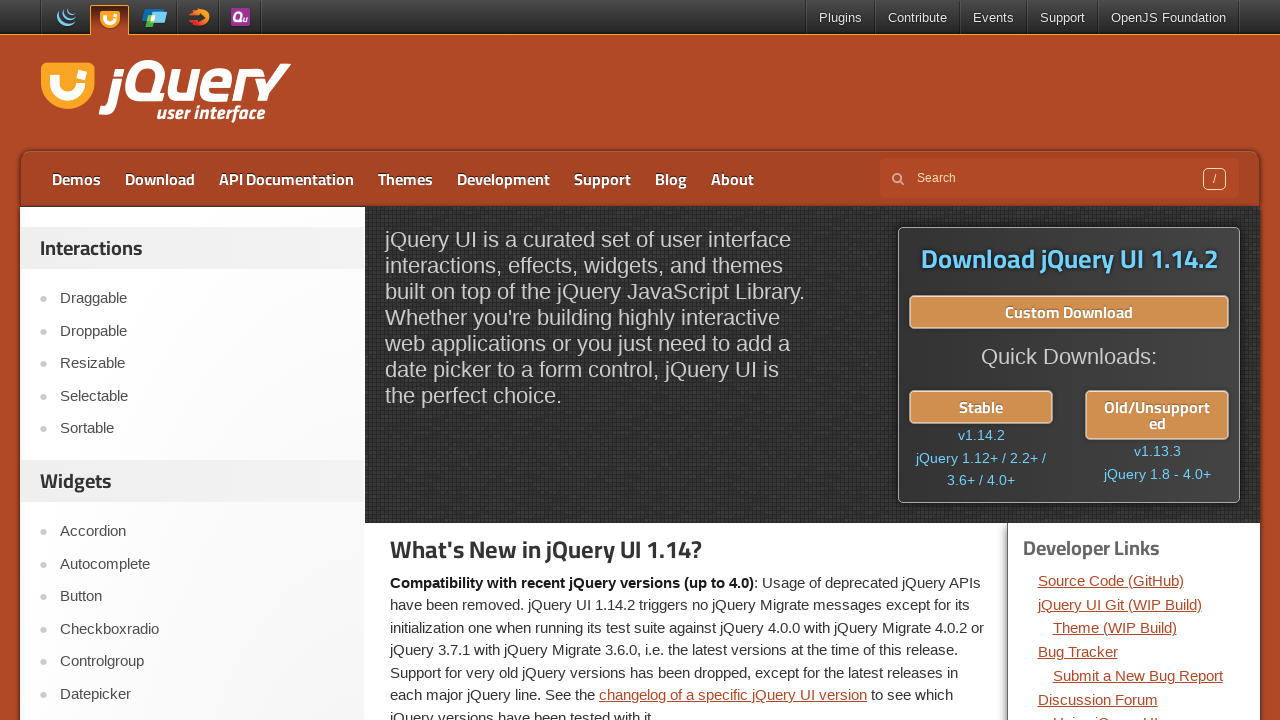

Set browser viewport to 1920x1080
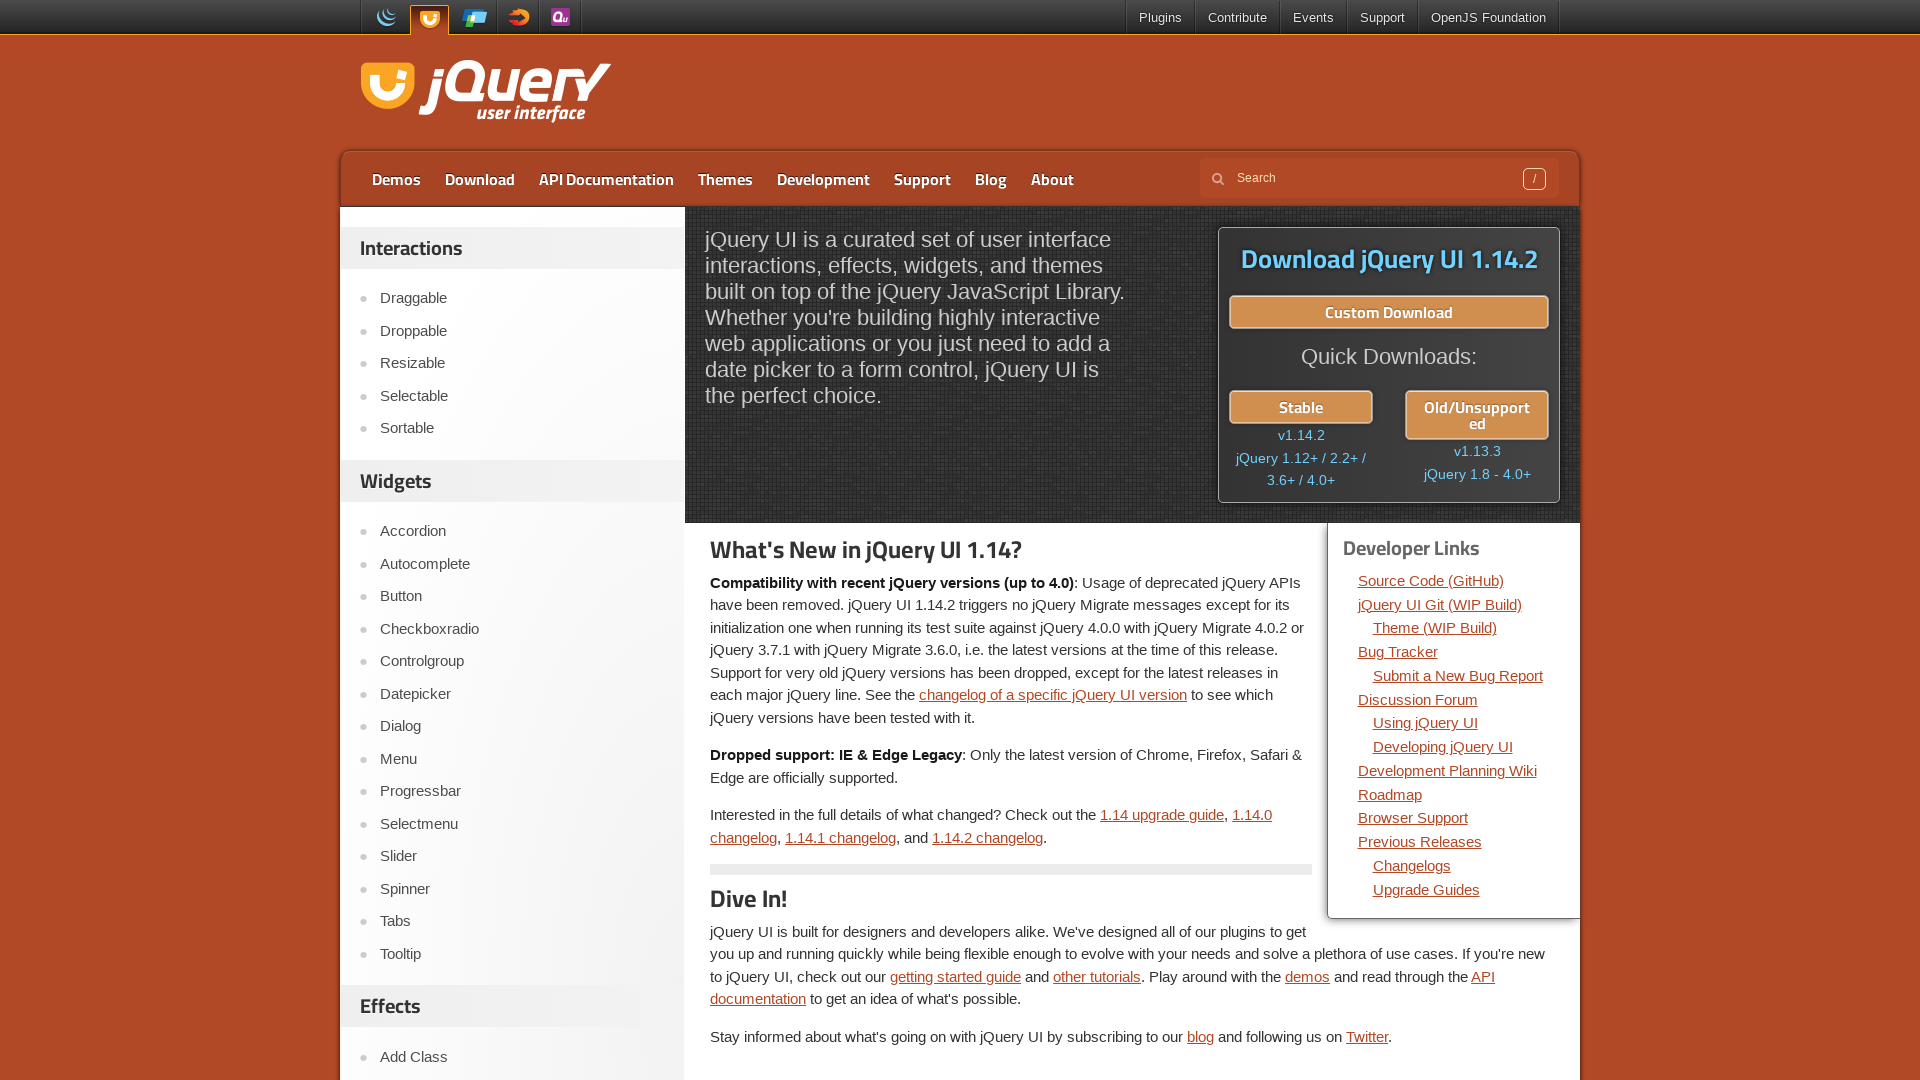

jQuery UI page loaded successfully (DOM content loaded)
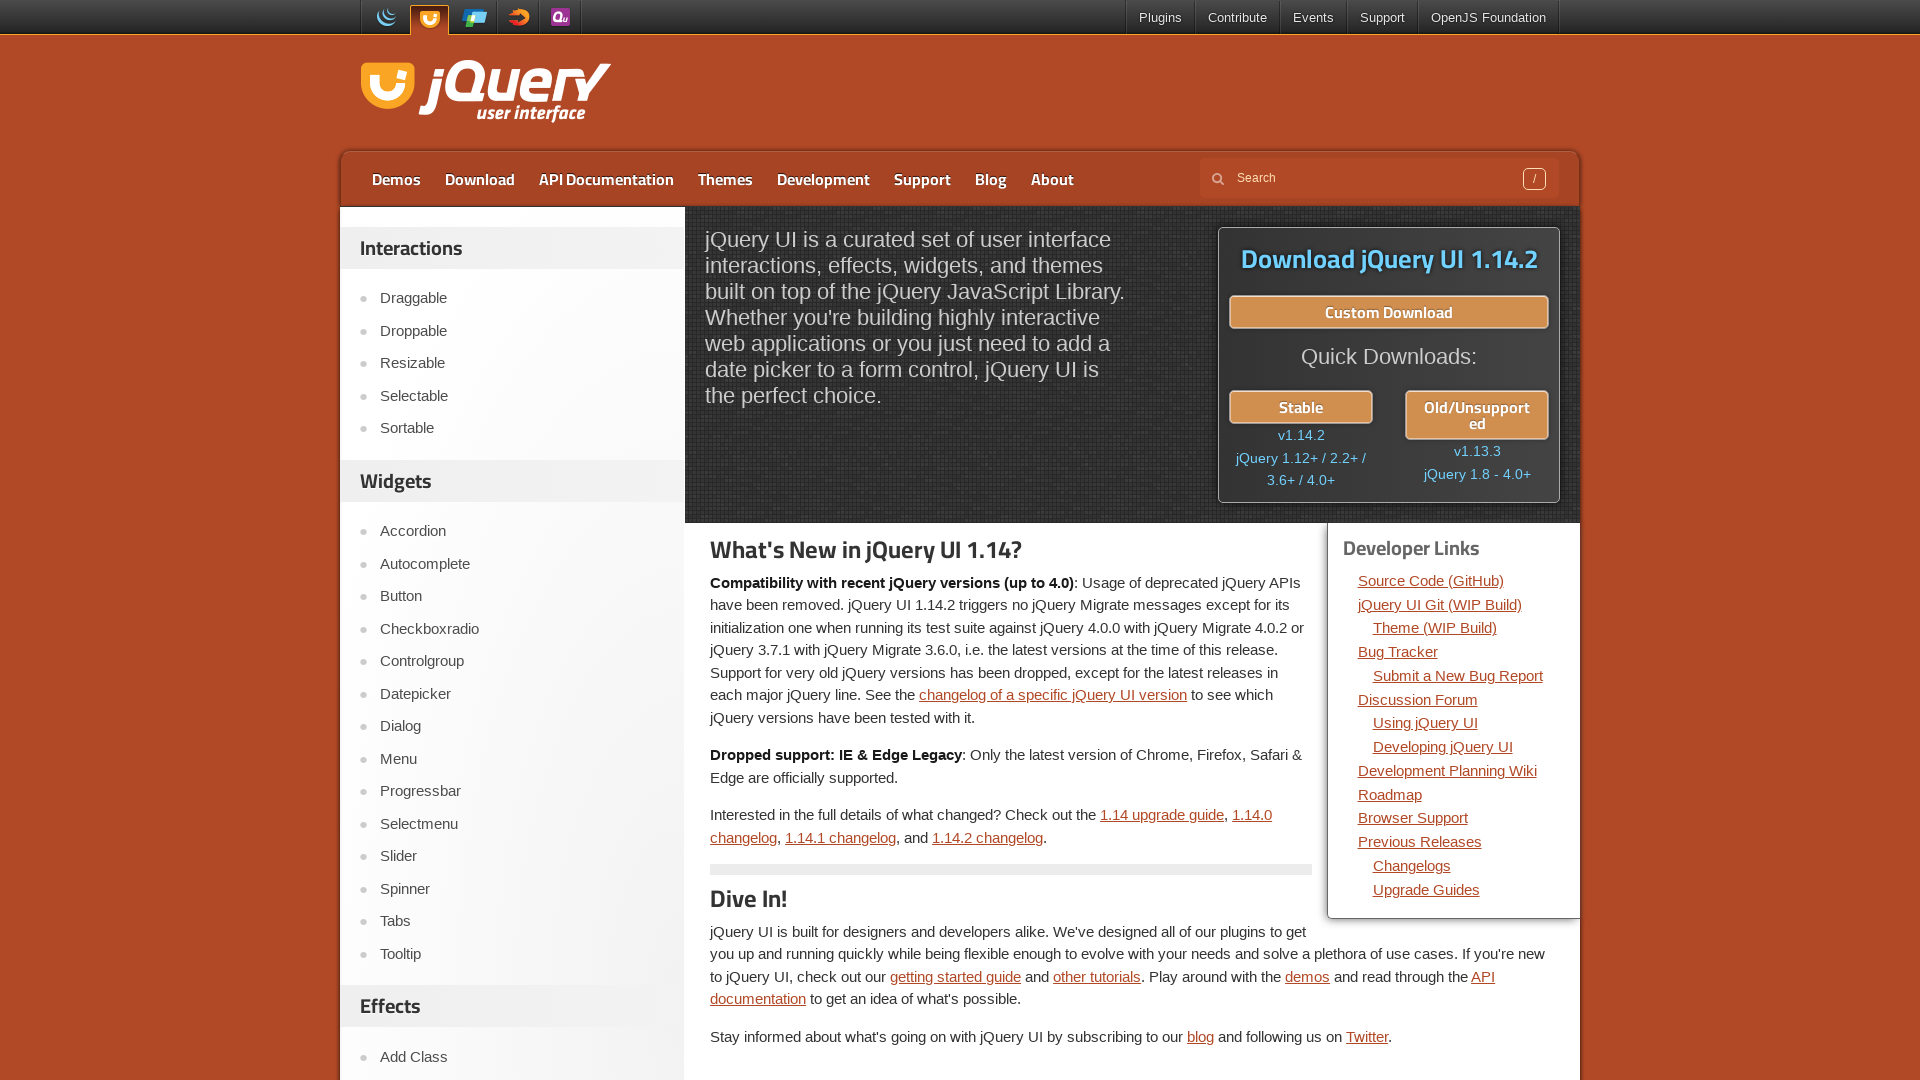

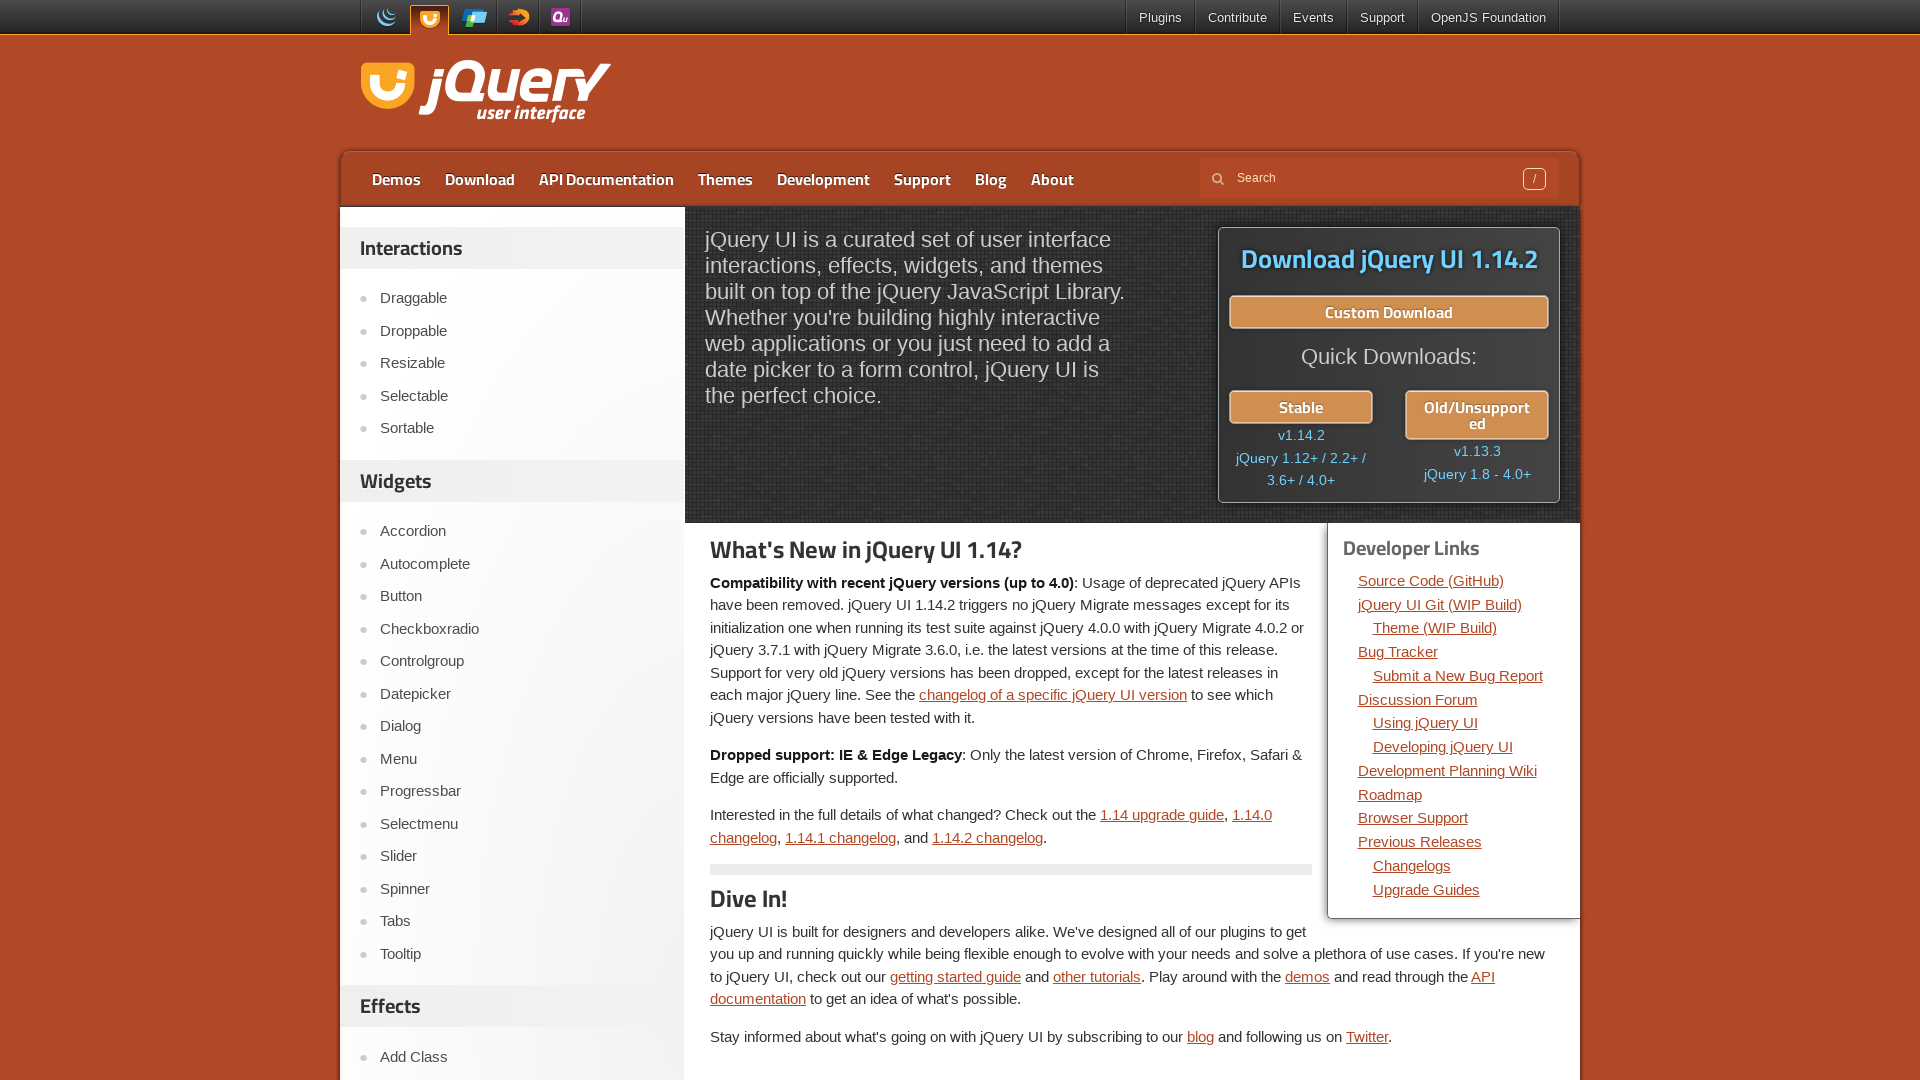